Tests basic navigation by visiting three different websites sequentially: testotomasyonu.com, wisequarter.com, and youtube.com

Starting URL: https://www.testotomasyonu.com

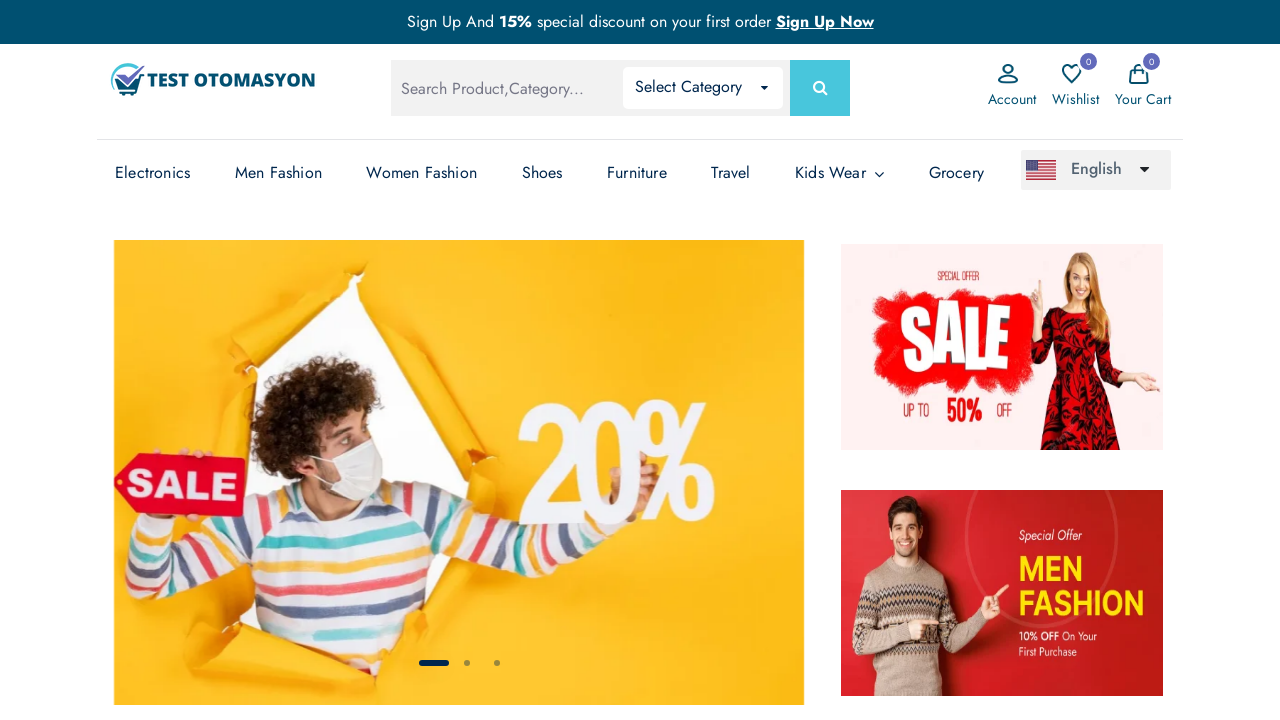

Navigated to wisequarter.com
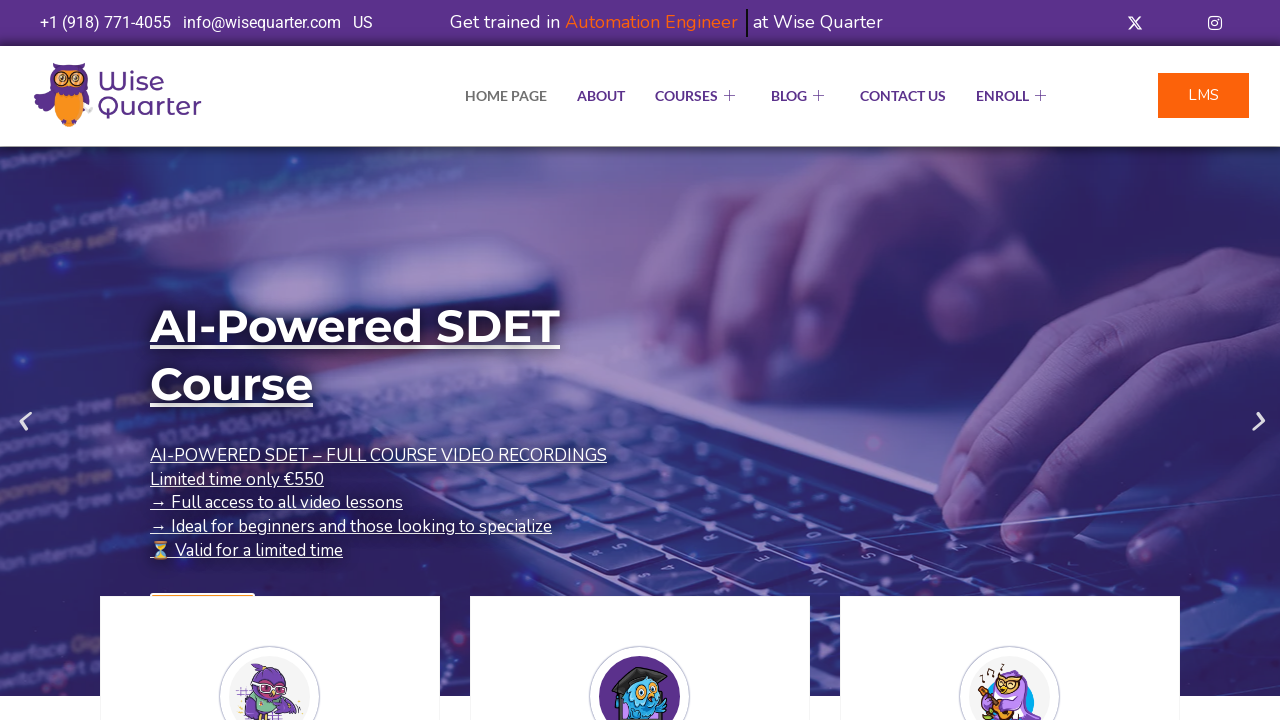

Waited for wisequarter.com to load (domcontentloaded)
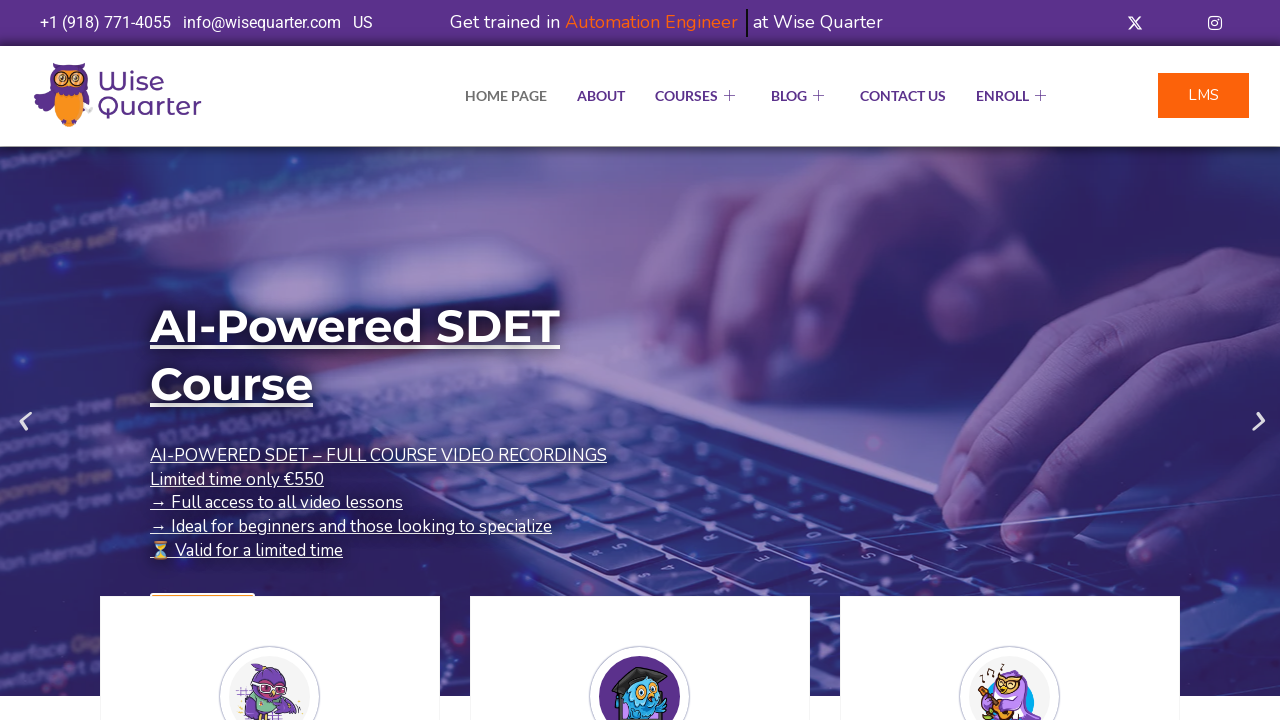

Navigated to youtube.com
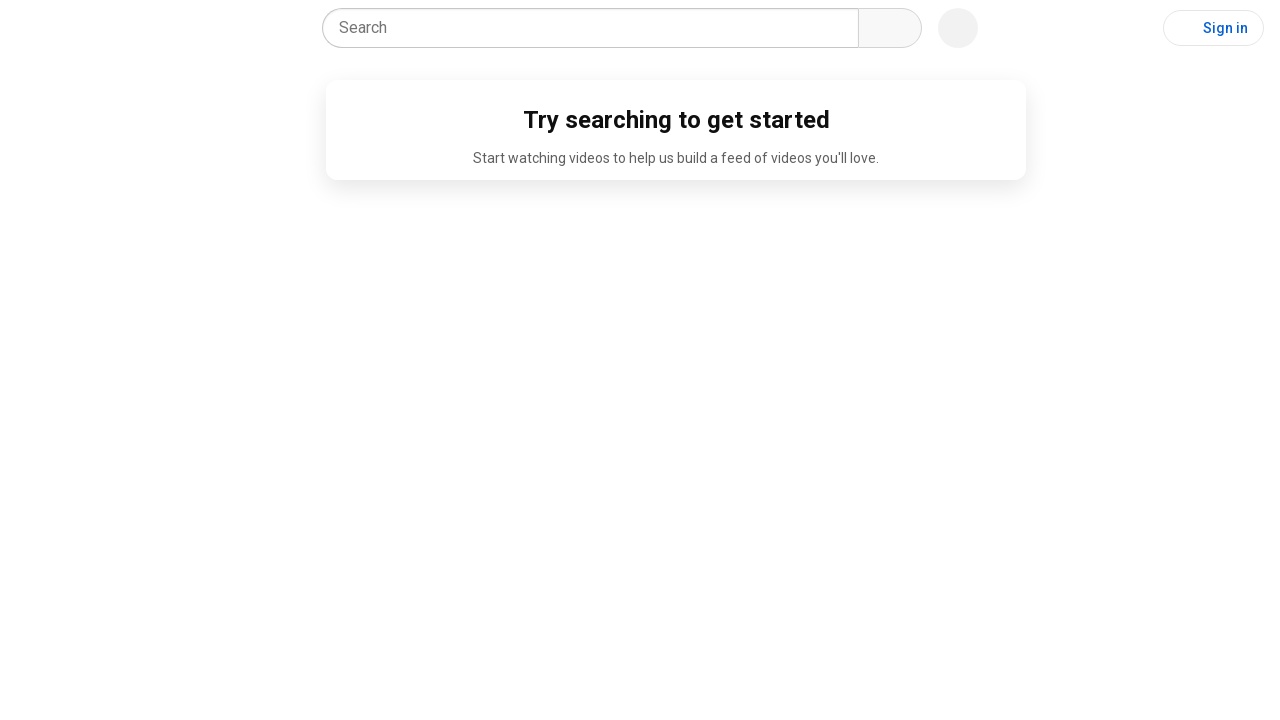

Waited for youtube.com to load (domcontentloaded)
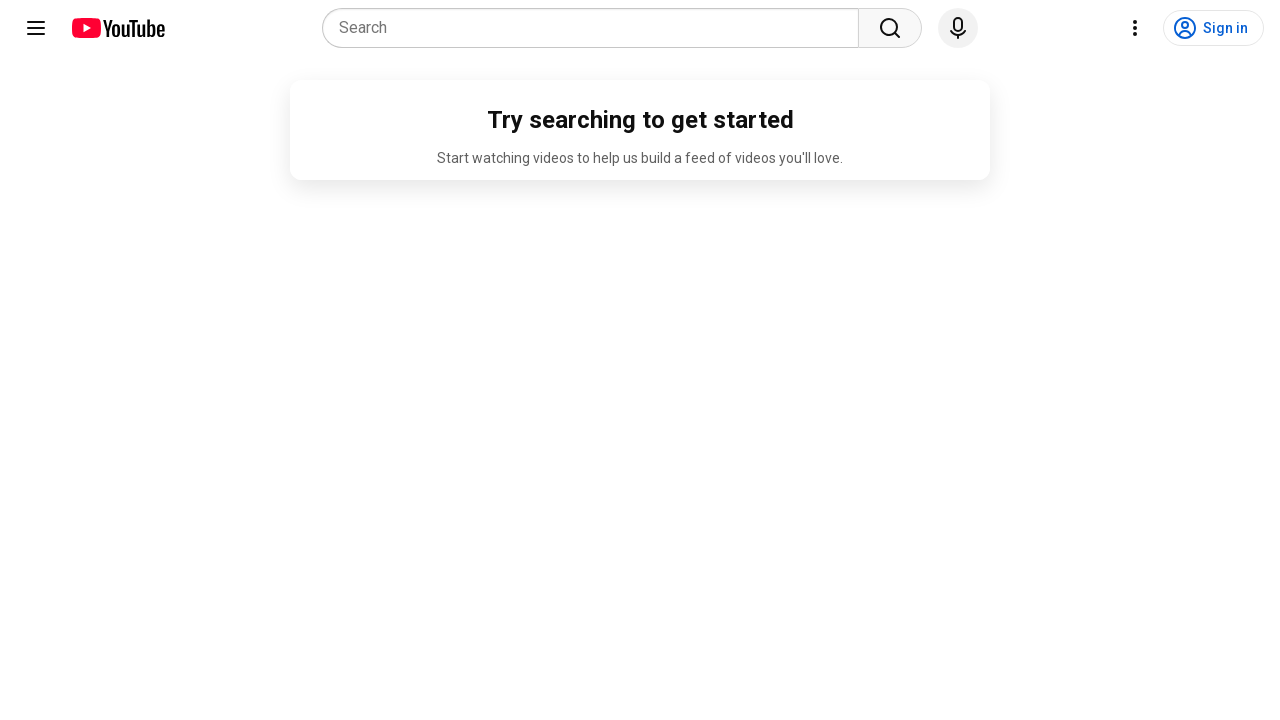

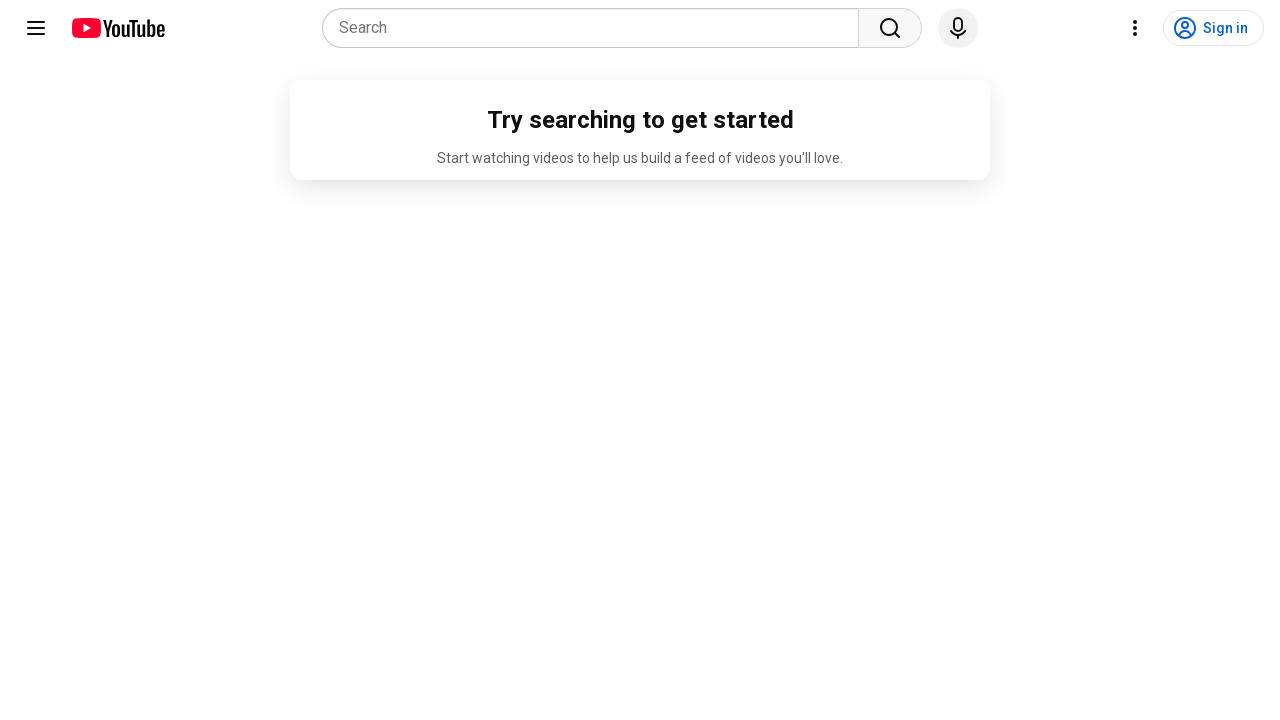